Tests JavaScript information alert by clicking a button to trigger an alert, accepting it, and verifying the success message is displayed.

Starting URL: https://loopcamp.vercel.app/javascript-alerts.html

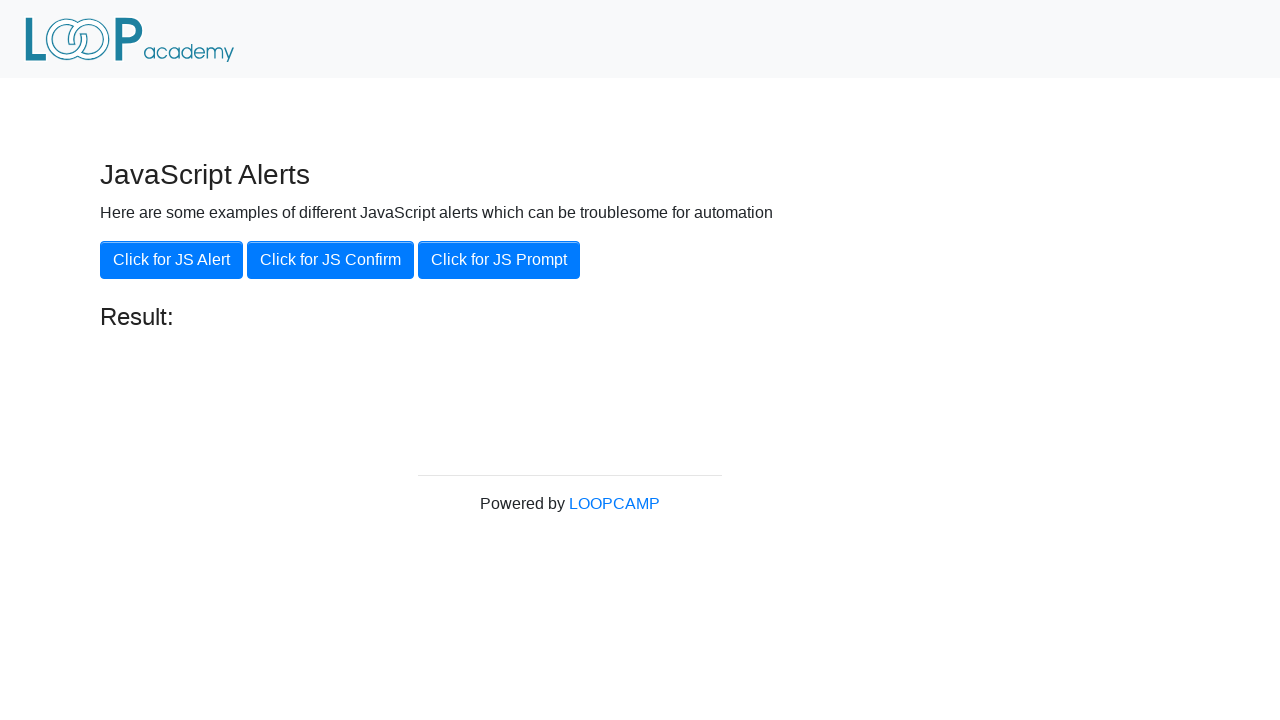

Clicked the 'Click for JS Alert' button at (172, 260) on xpath=//button[text()='Click for JS Alert']
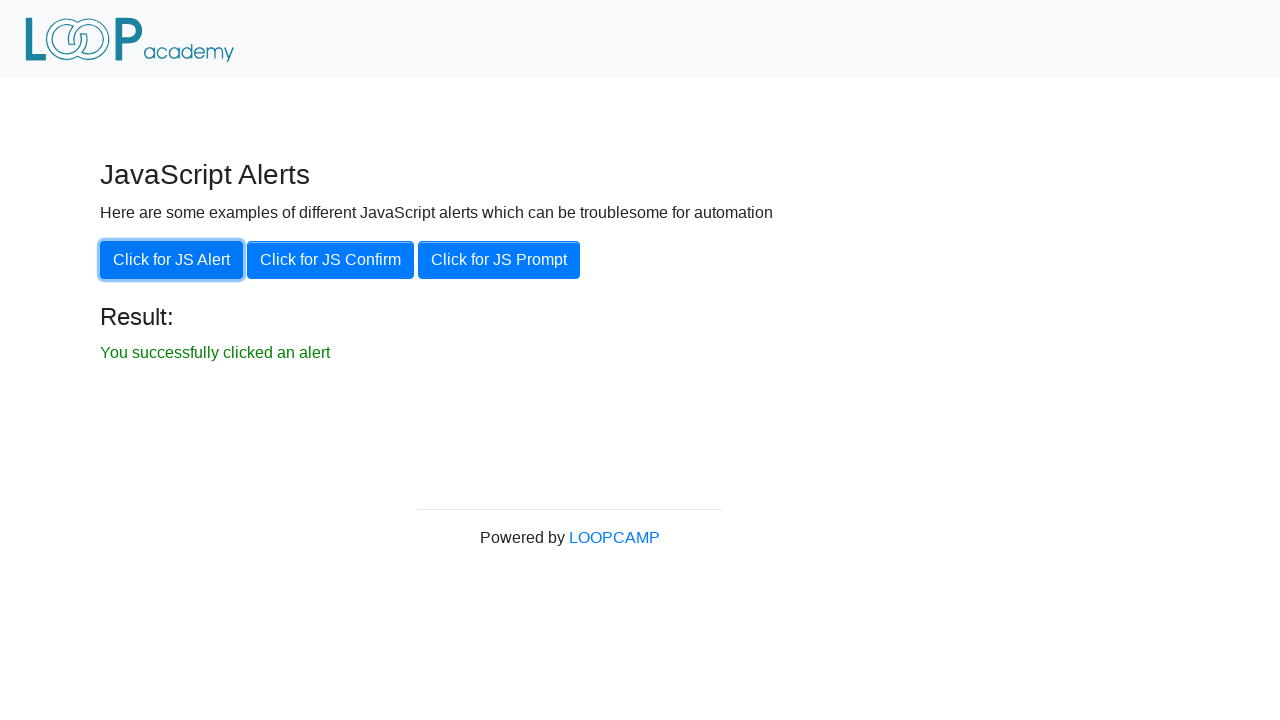

Set up dialog handler to accept alerts
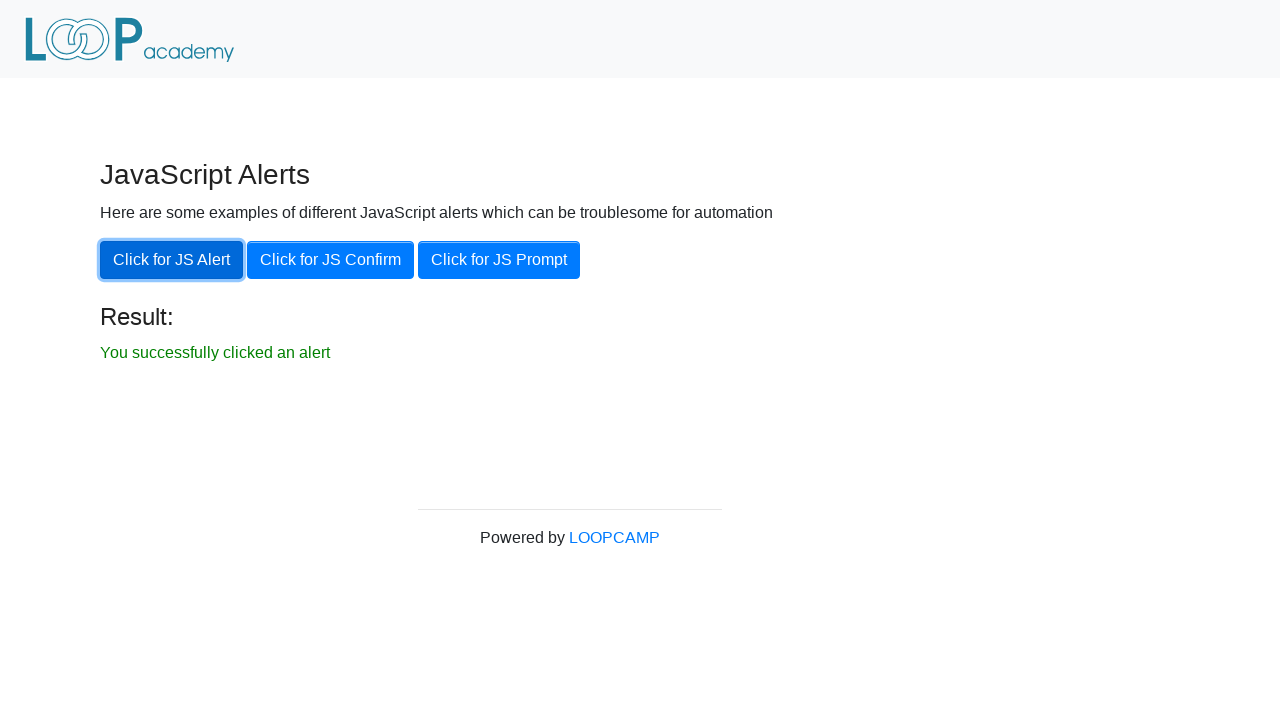

Clicked 'Click for JS Alert' button to trigger alert at (172, 260) on xpath=//button[text()='Click for JS Alert']
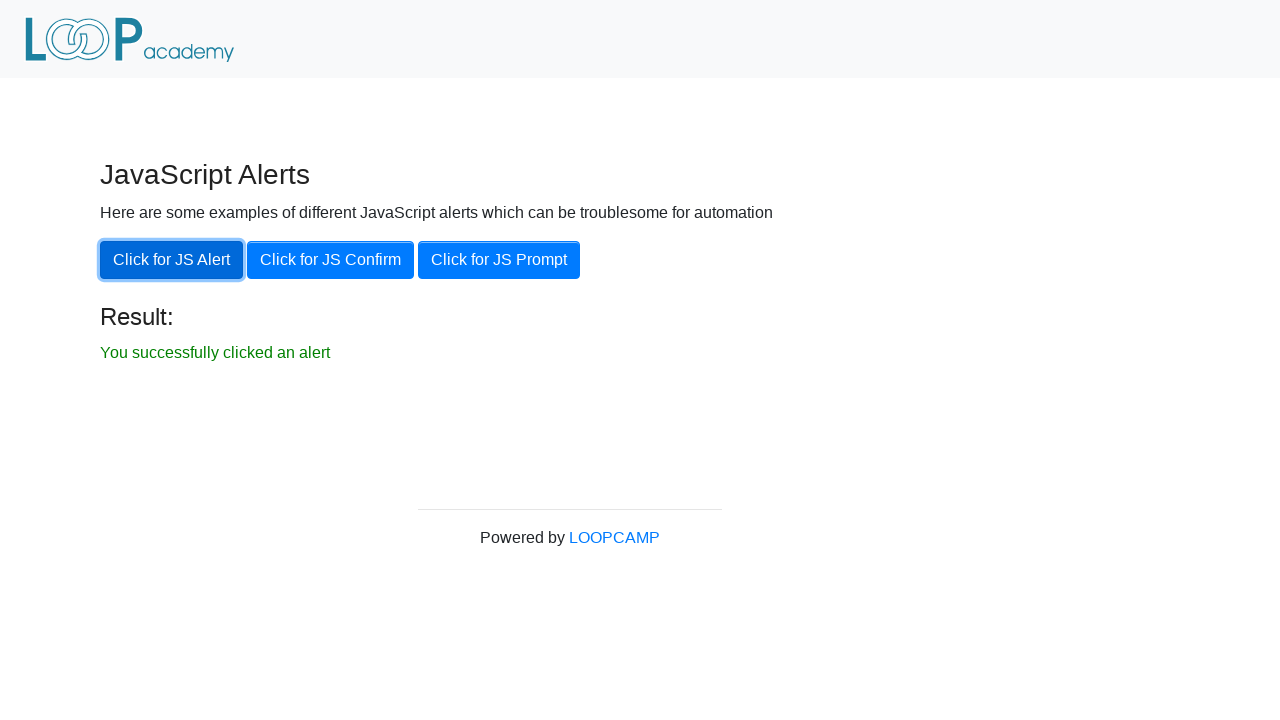

Set up one-time dialog handler to accept the alert
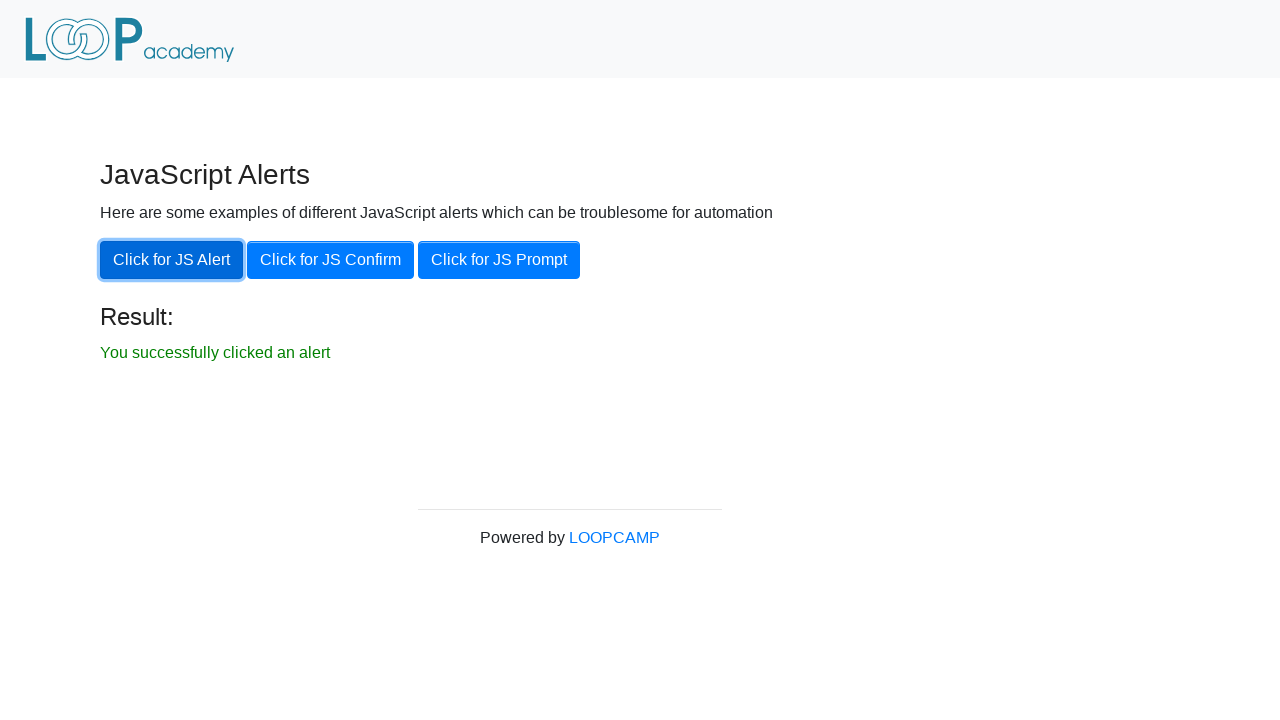

Clicked 'Click for JS Alert' button to trigger and accept the alert at (172, 260) on xpath=//button[text()='Click for JS Alert']
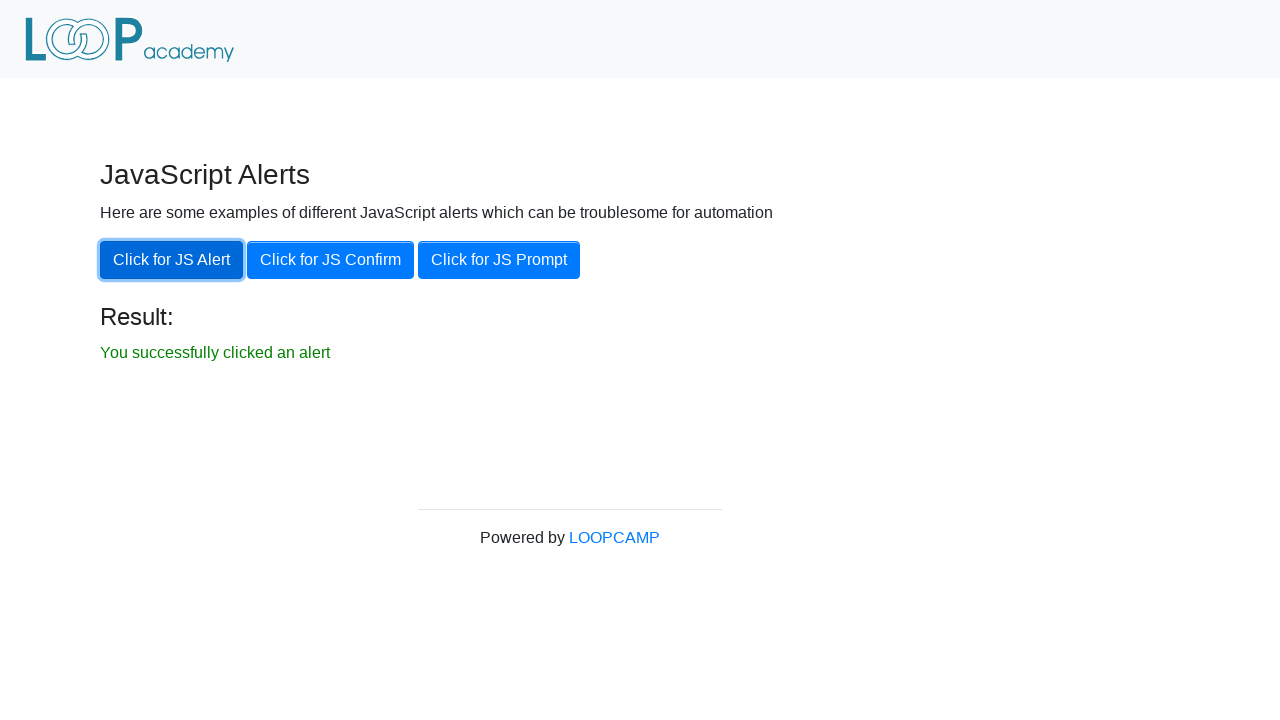

Retrieved success message text from result element
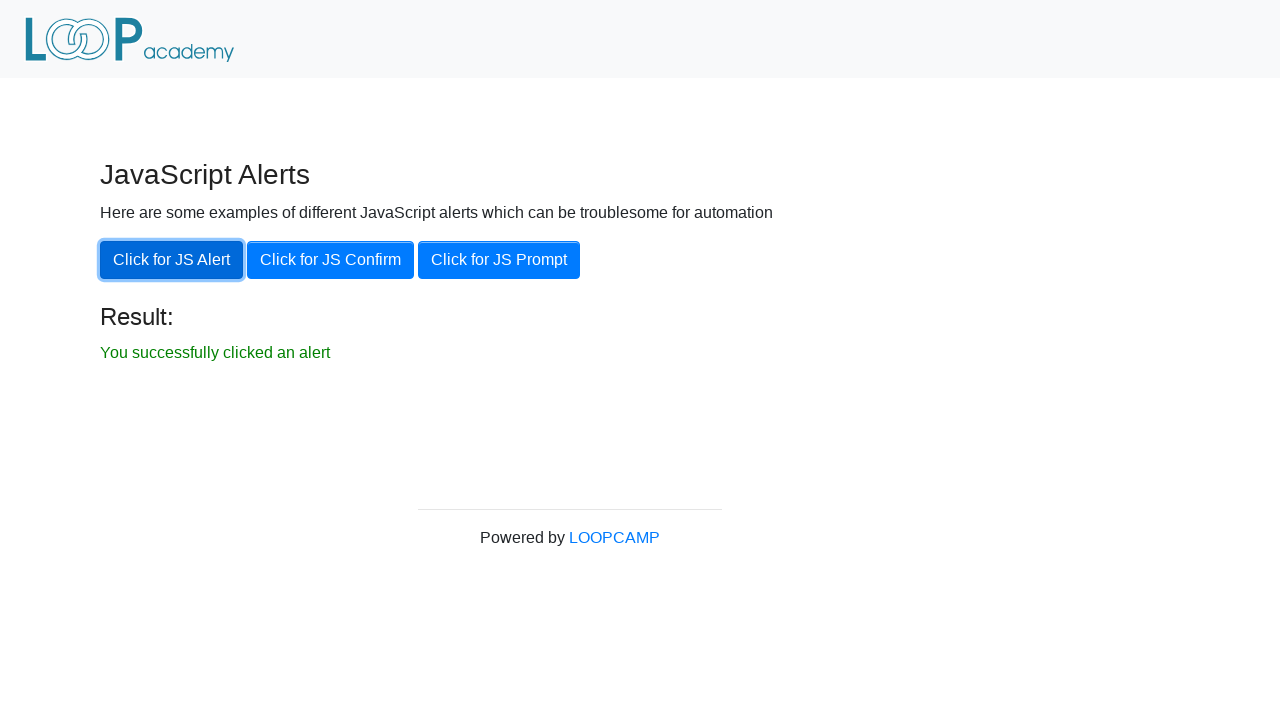

Verified success message displays 'You successfully clicked an alert'
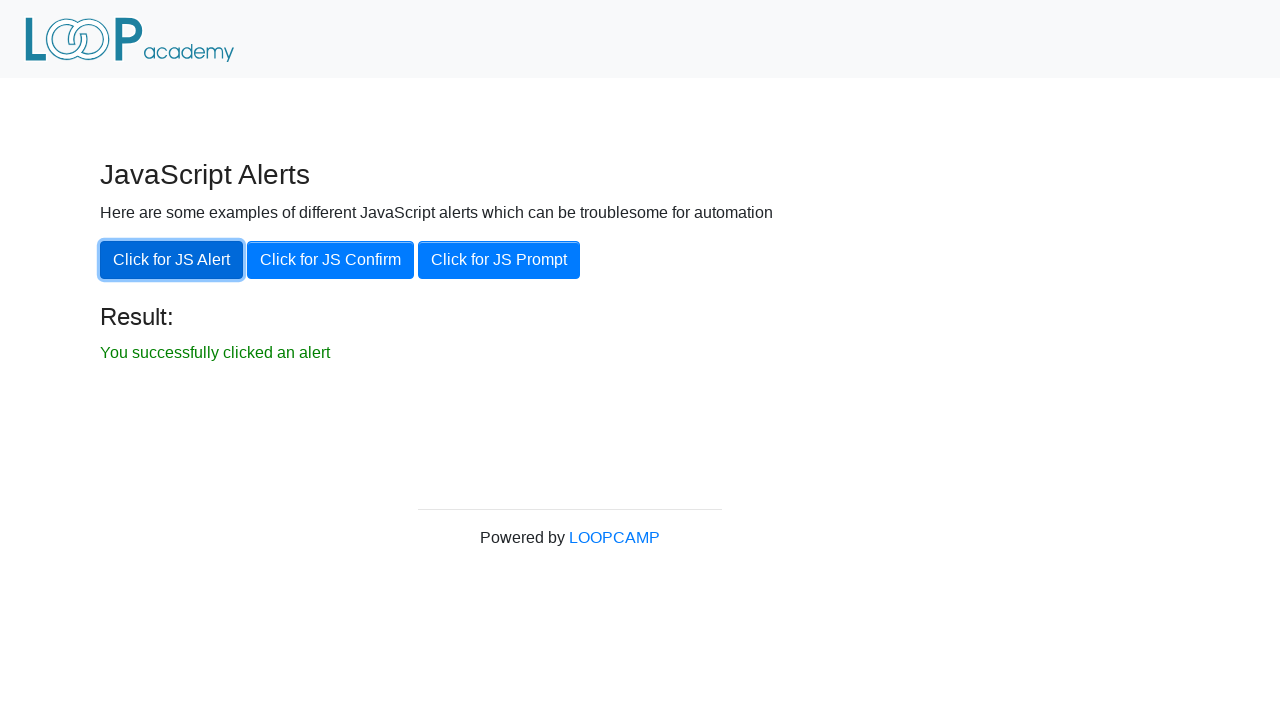

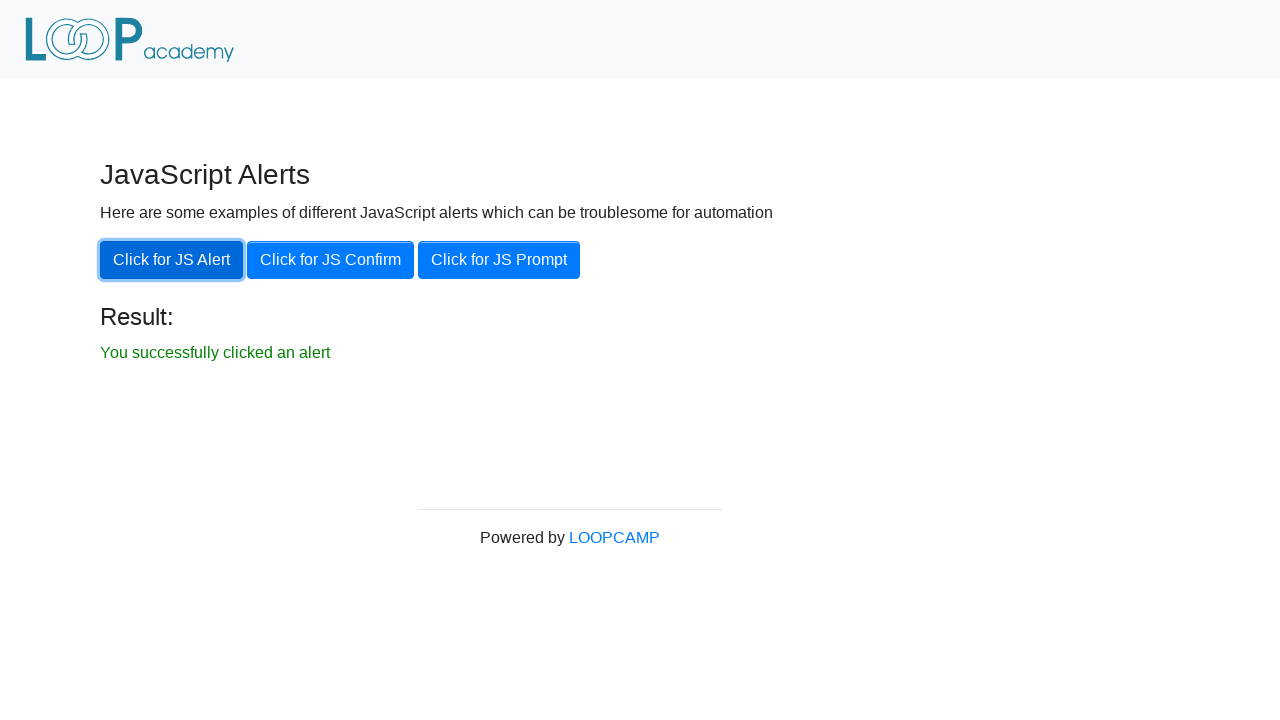